Tests navigation to the Deens homepage and clicks on the register/signup button to navigate to the registration page

Starting URL: https://deens-master.now.sh/

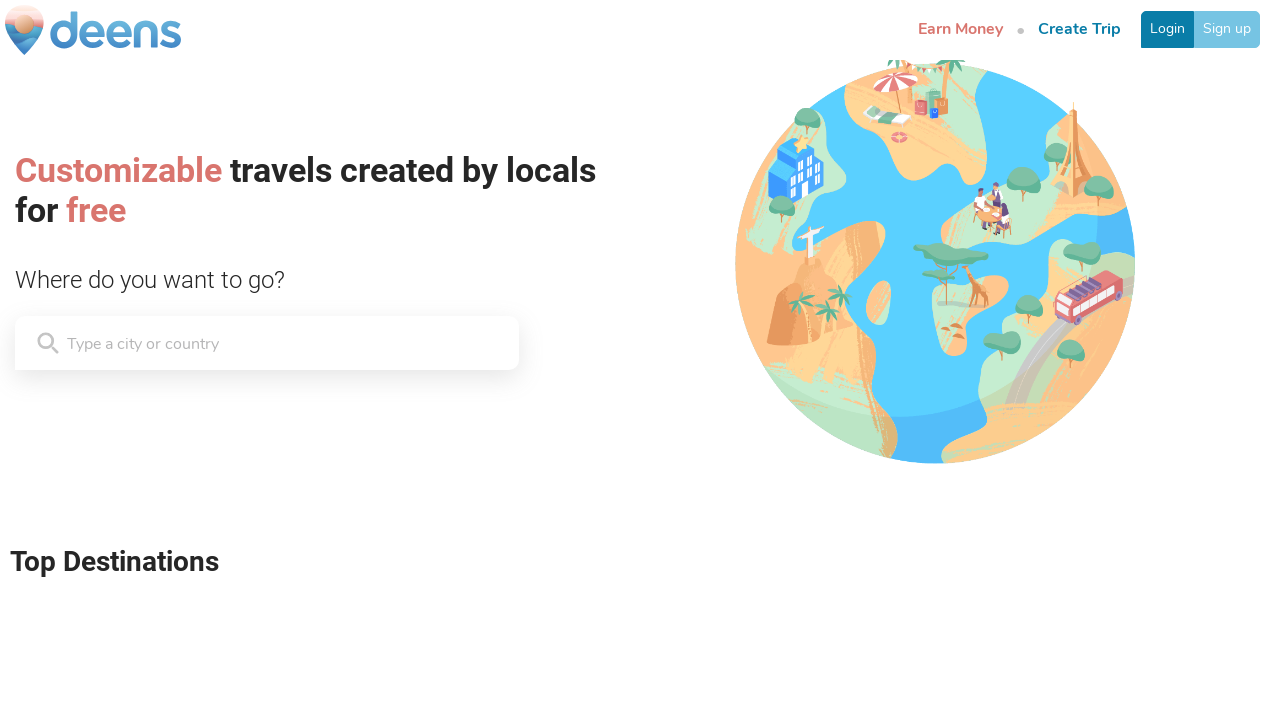

Clicked signup/register button to navigate to registration page at (1227, 29) on a[href='/register']
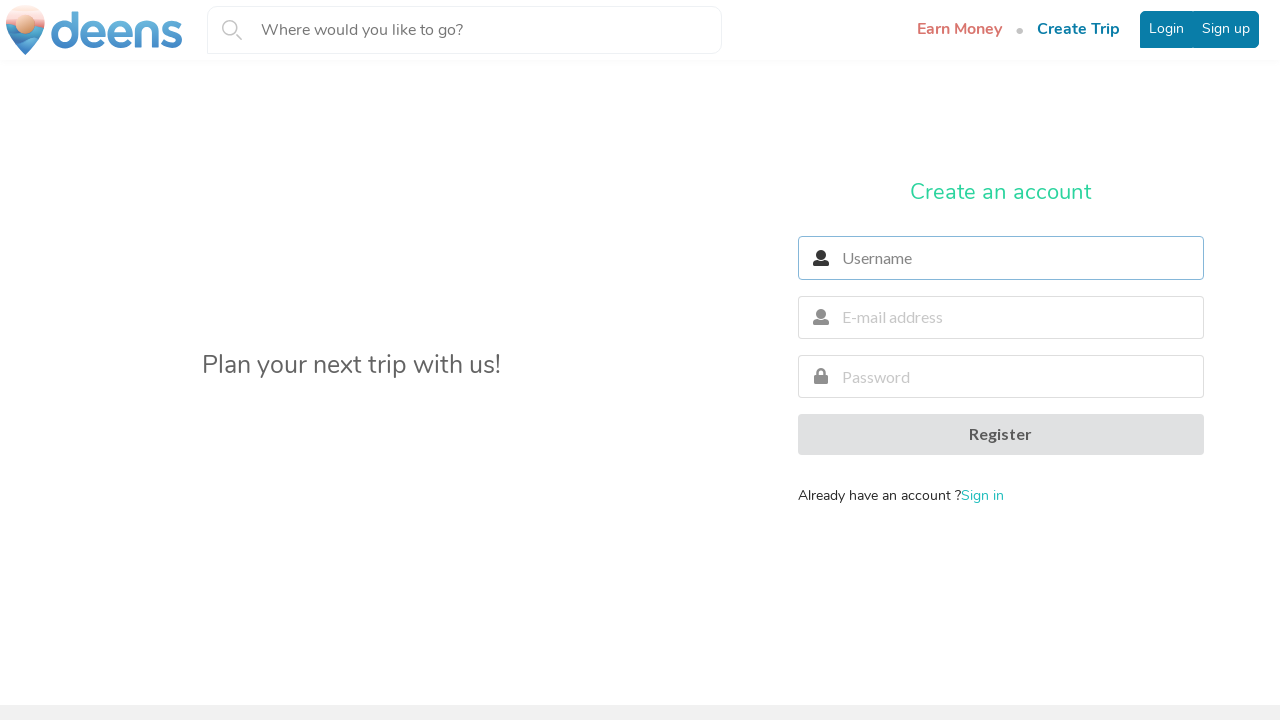

Navigated to registration page successfully
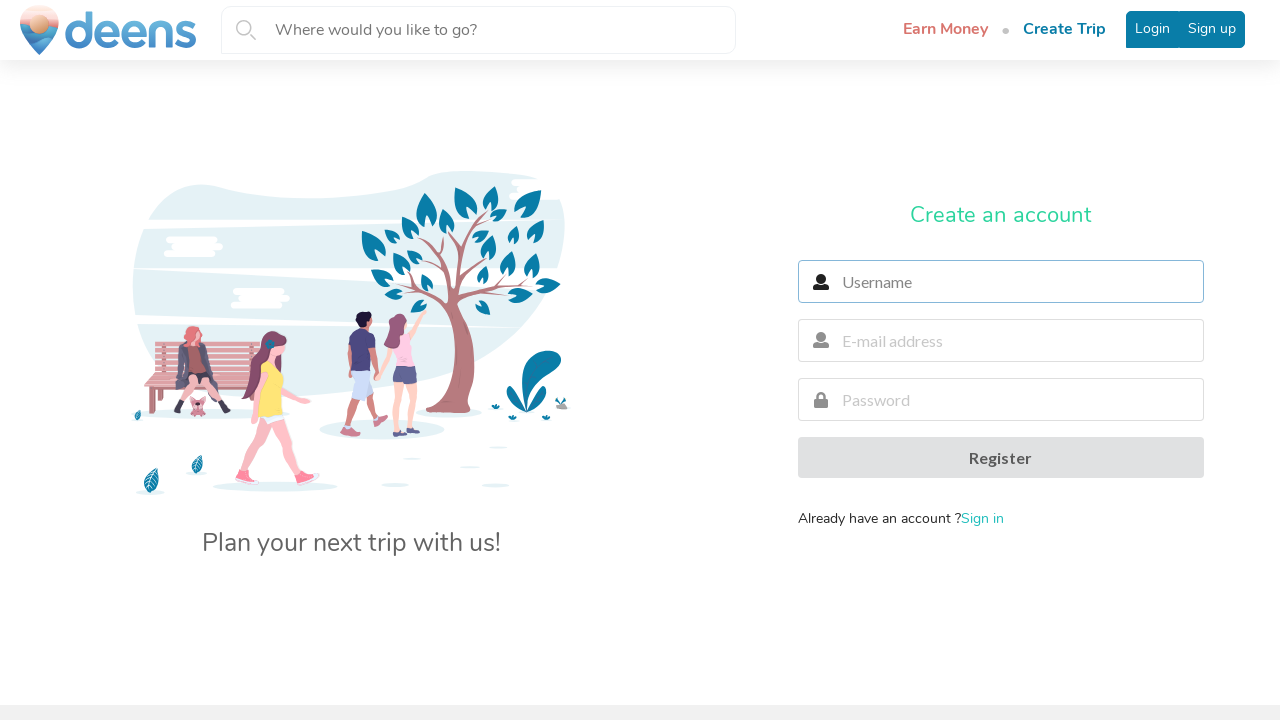

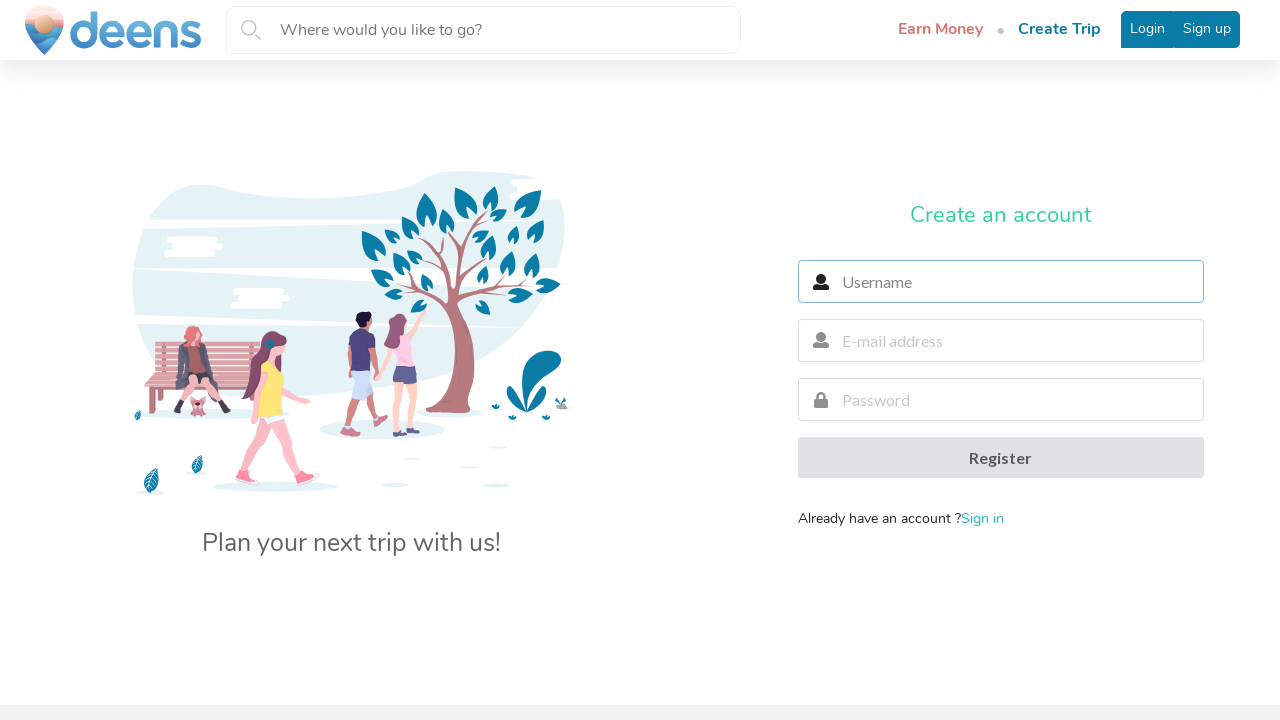